Tests the add/remove elements functionality on Heroku's test page by clicking the "Add Element" button 5 times and verifying that 5 delete buttons appear on the page.

Starting URL: https://the-internet.herokuapp.com/add_remove_elements/

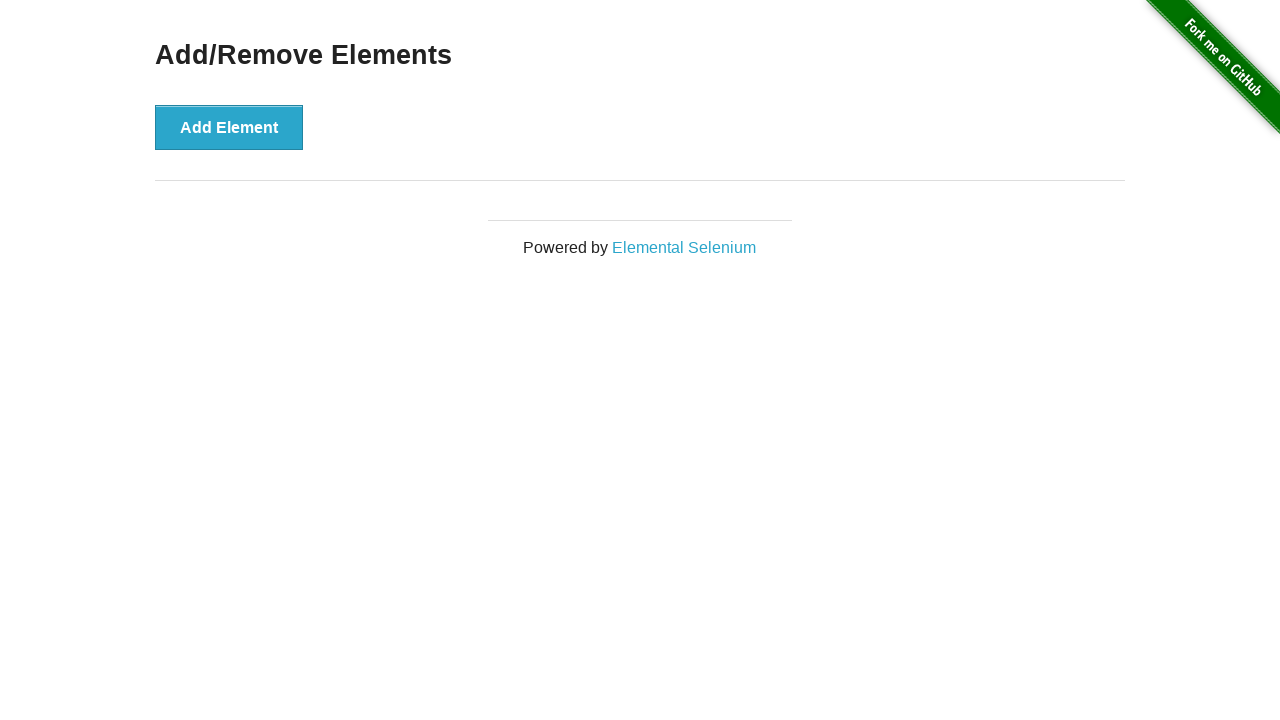

Navigated to Heroku add/remove elements test page
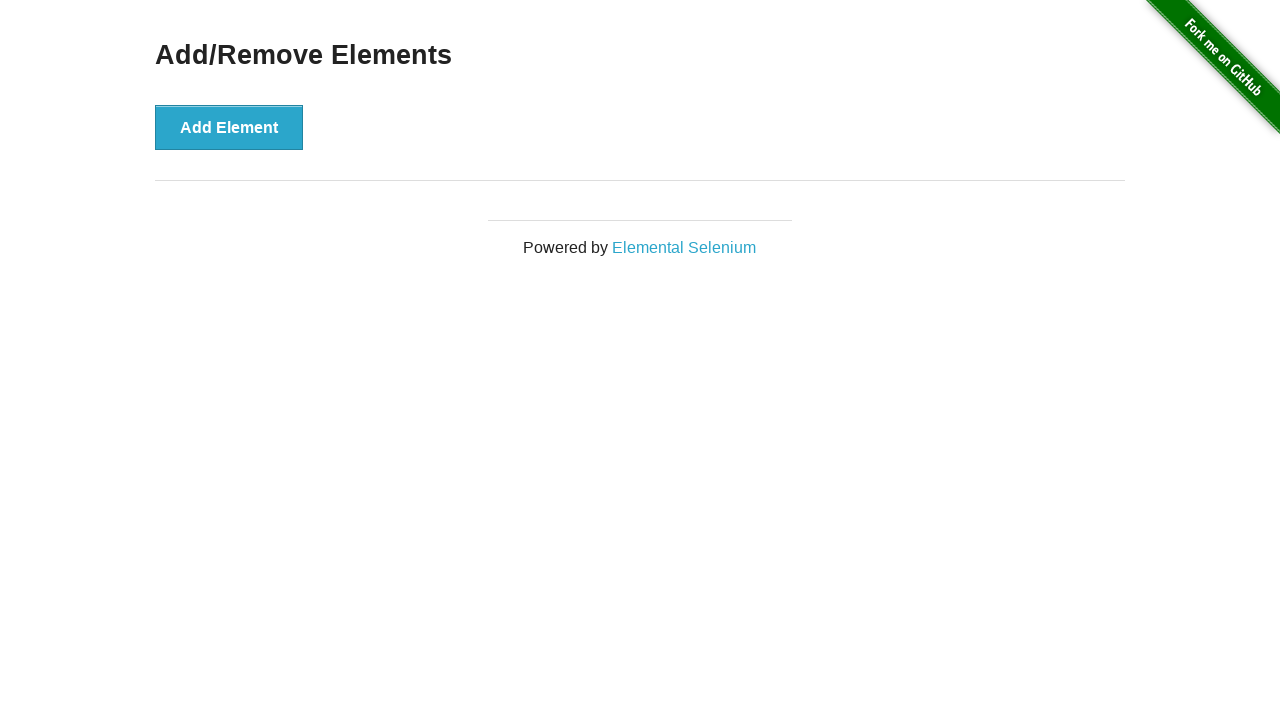

Clicked 'Add Element' button (iteration 1 of 5) at (229, 127) on xpath=//button[text()='Add Element']
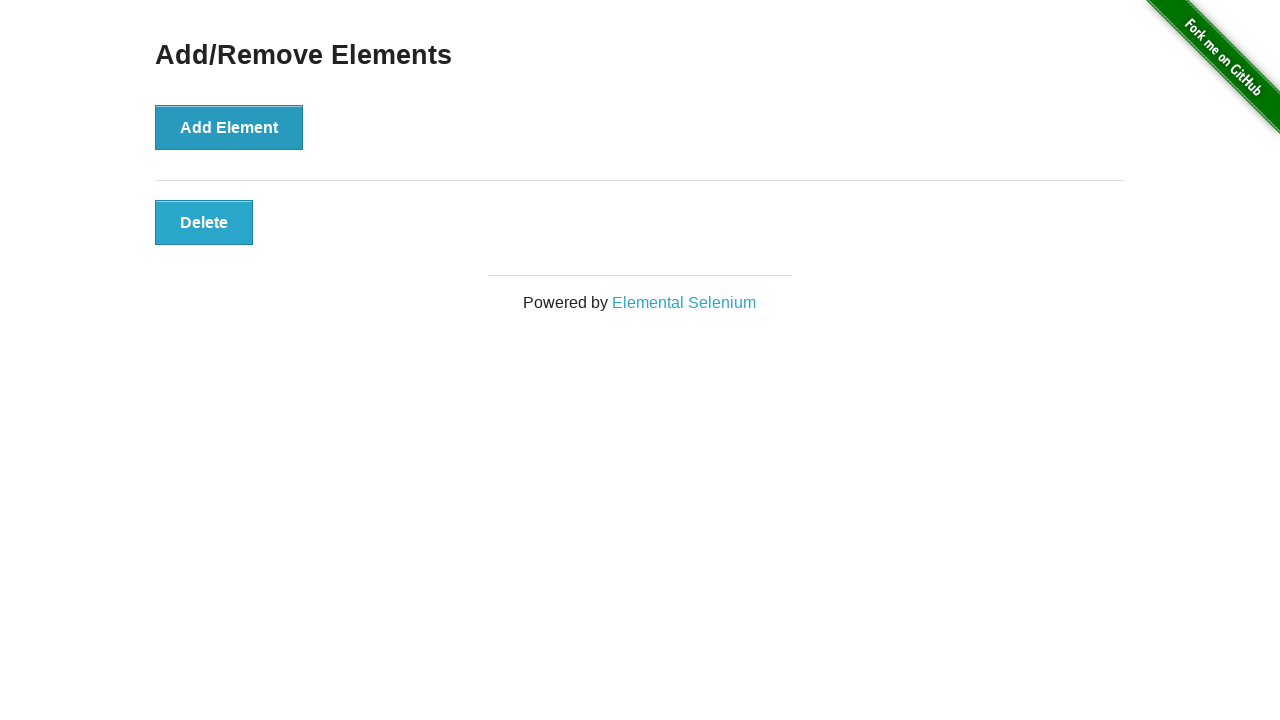

Clicked 'Add Element' button (iteration 2 of 5) at (229, 127) on xpath=//button[text()='Add Element']
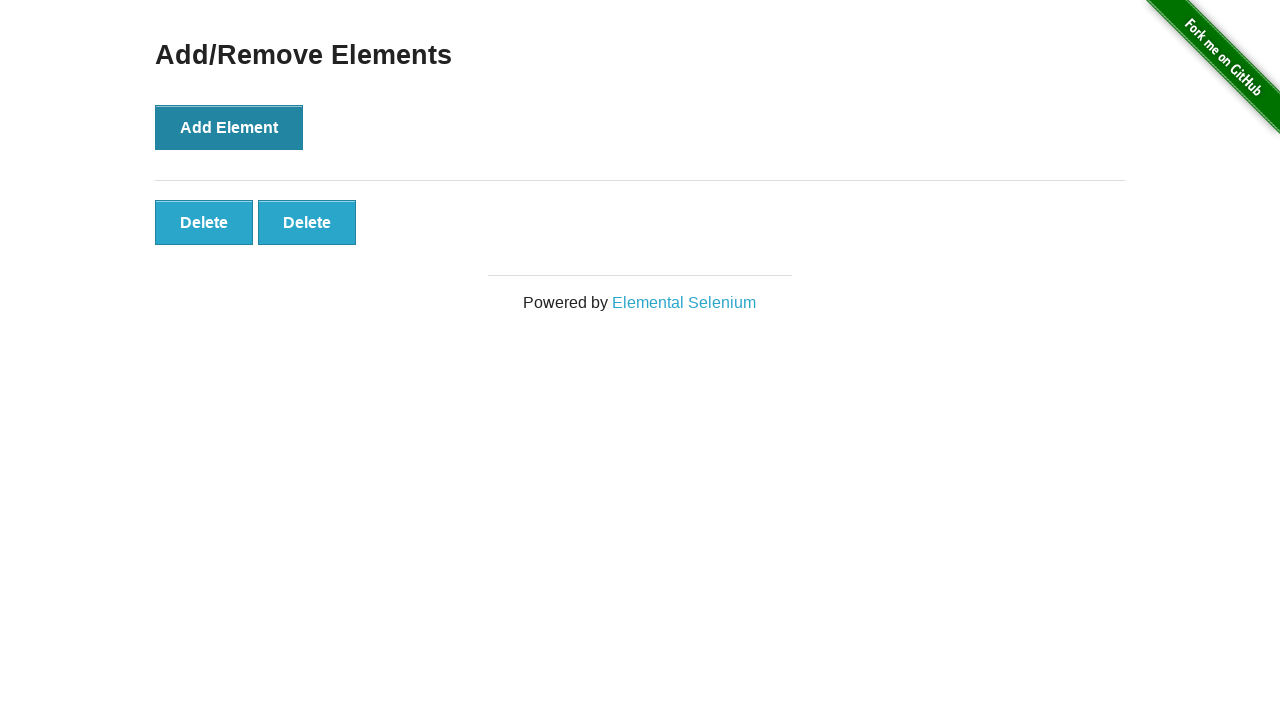

Clicked 'Add Element' button (iteration 3 of 5) at (229, 127) on xpath=//button[text()='Add Element']
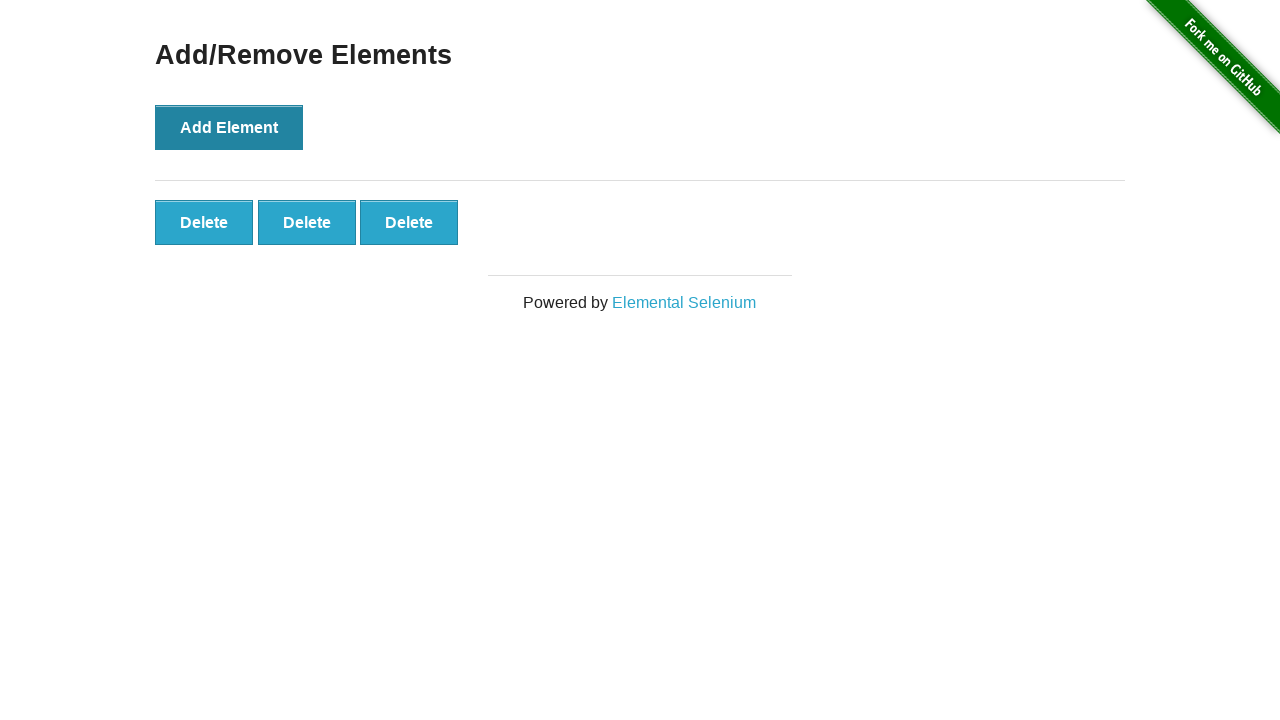

Clicked 'Add Element' button (iteration 4 of 5) at (229, 127) on xpath=//button[text()='Add Element']
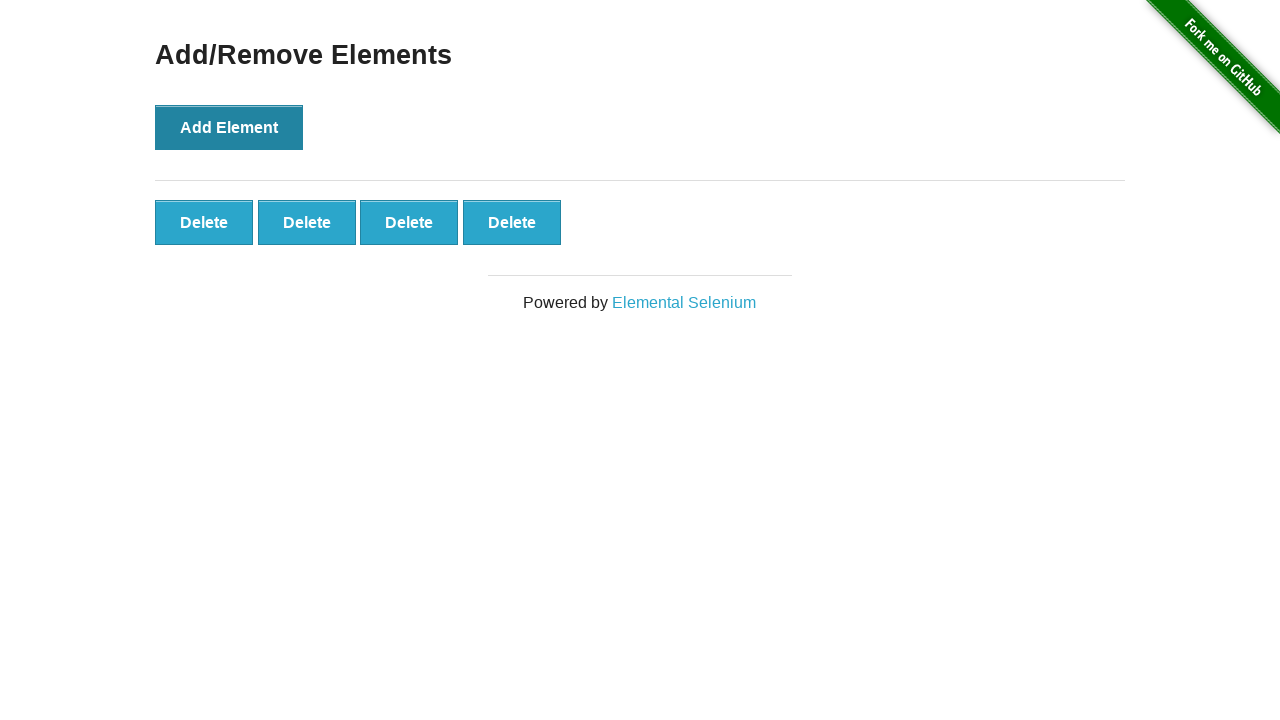

Clicked 'Add Element' button (iteration 5 of 5) at (229, 127) on xpath=//button[text()='Add Element']
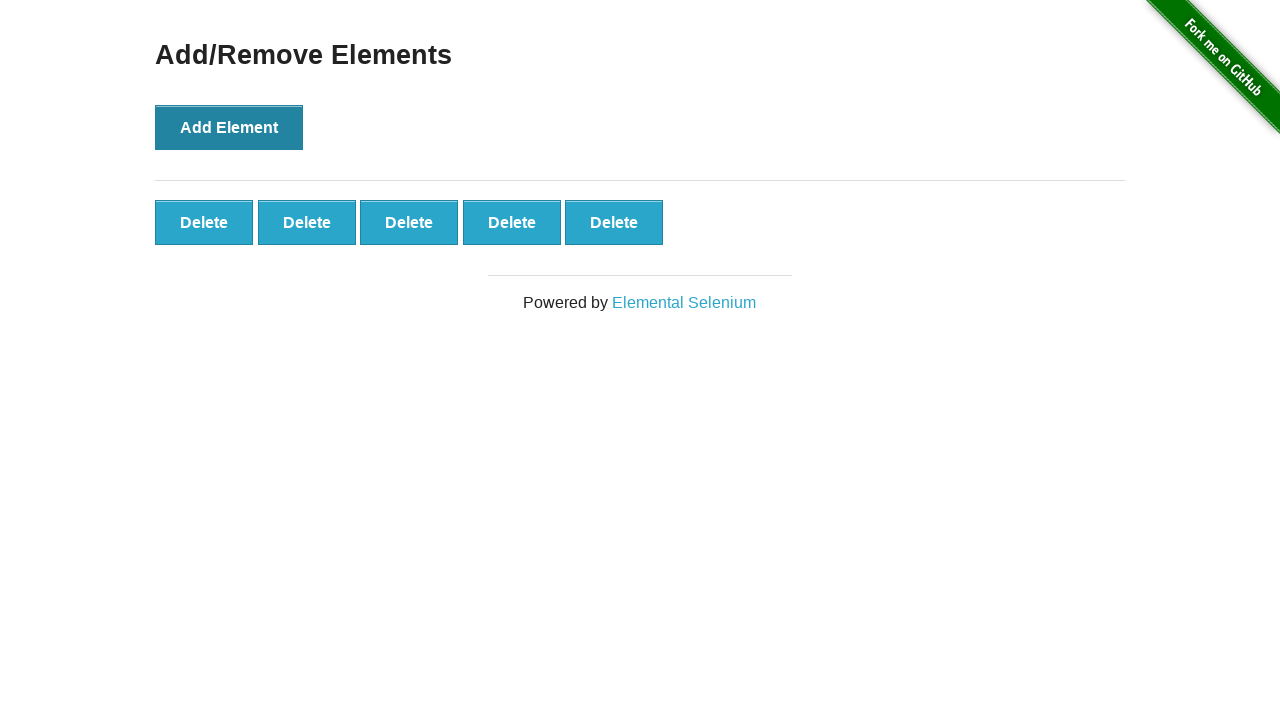

First delete button appeared and is ready
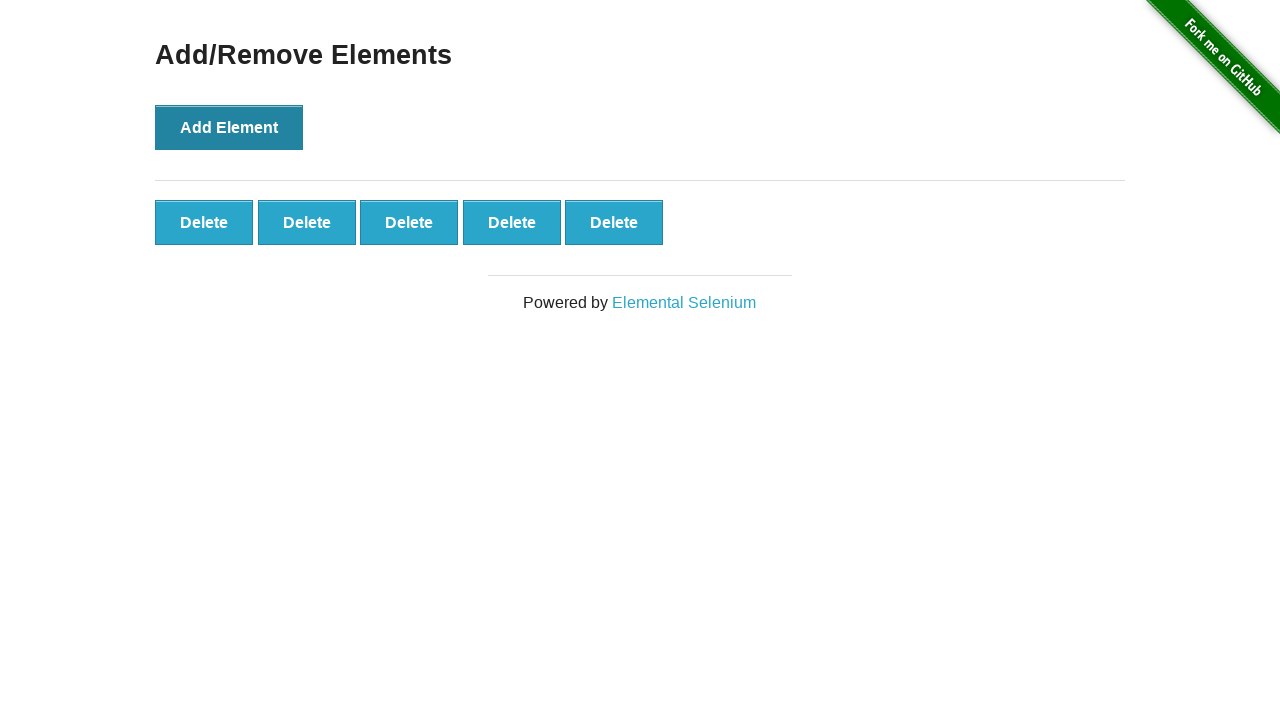

Verified that exactly 5 delete buttons are present on the page
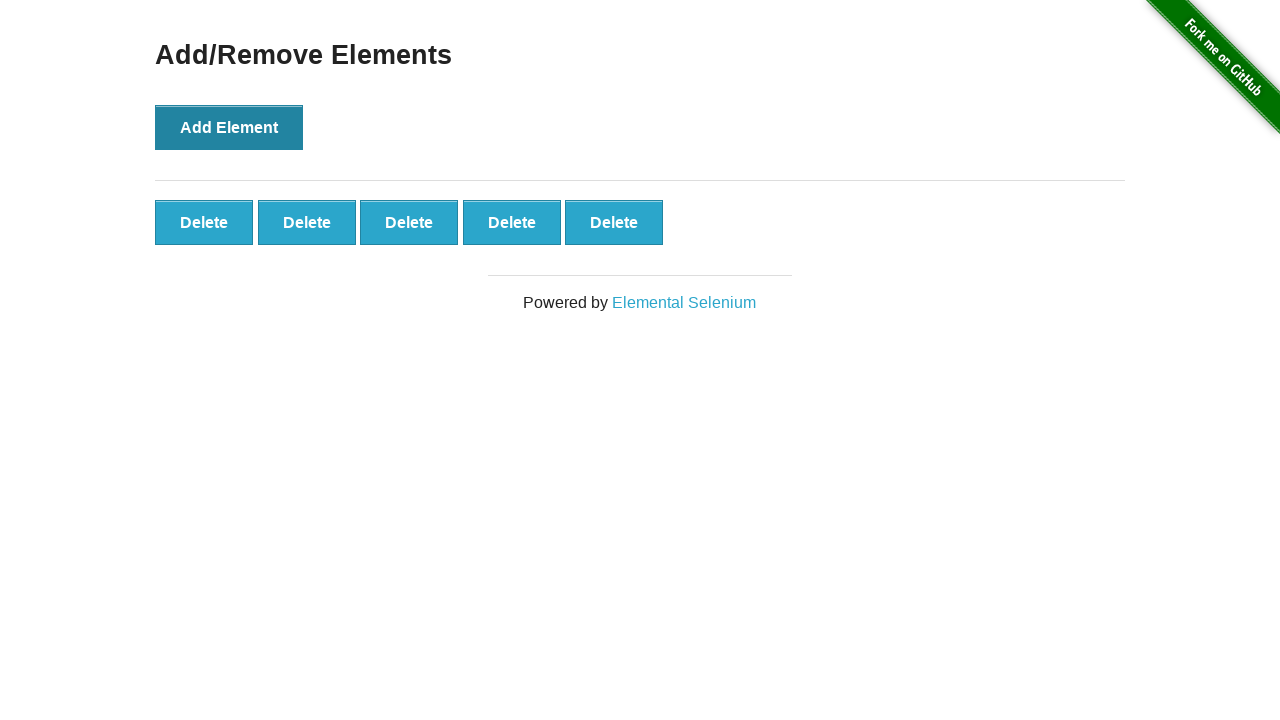

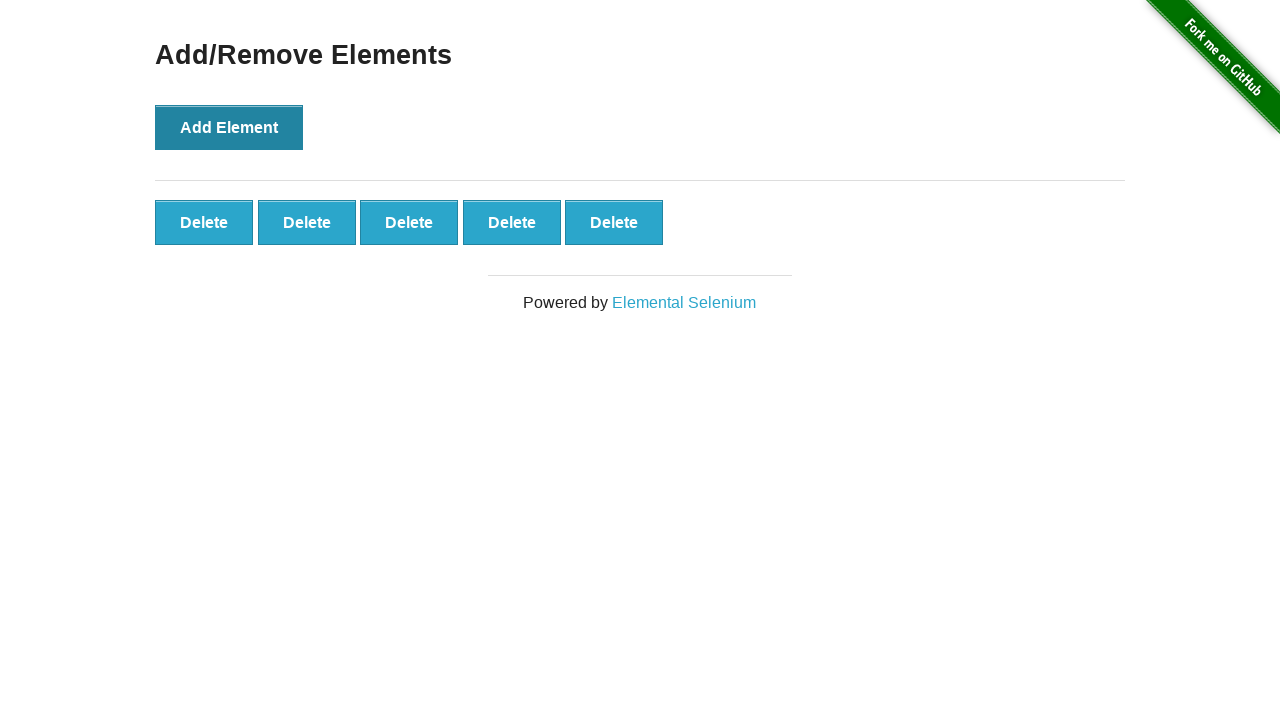